Tests the cart functionality by clicking the cart icon and verifying the empty cart message is displayed

Starting URL: https://gettop.us/

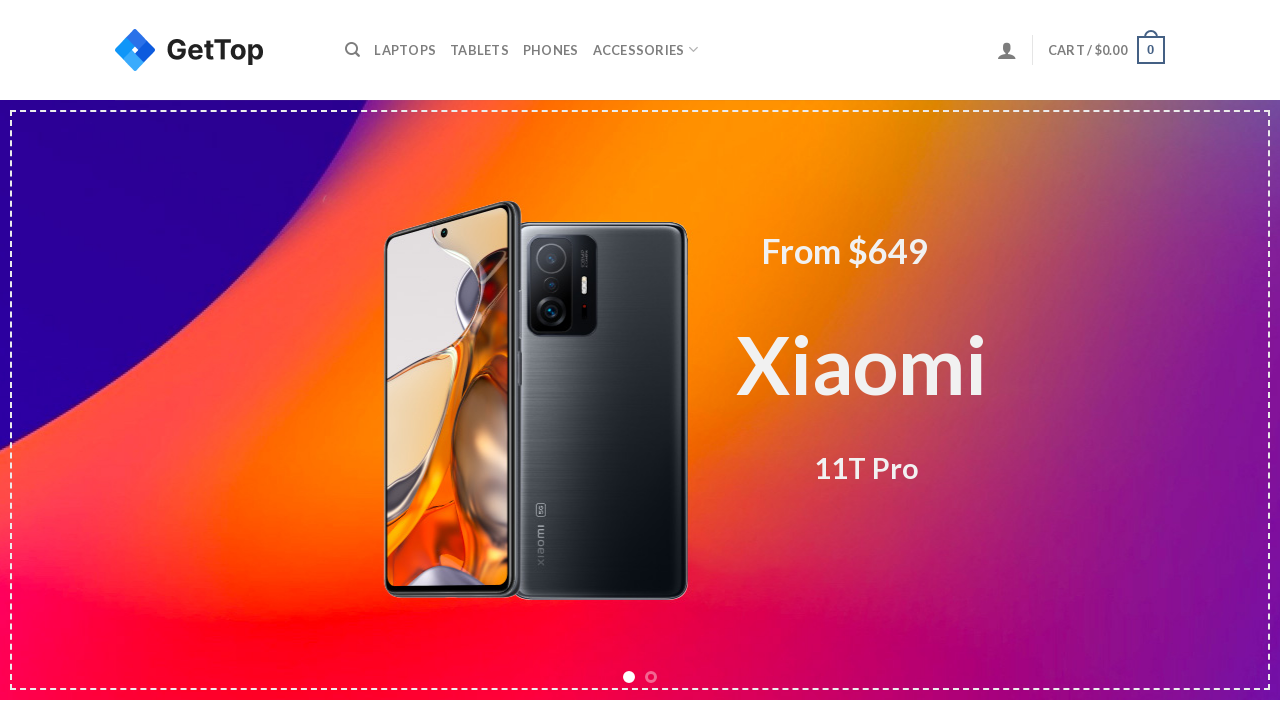

Clicked cart icon in the header at (1106, 50) on xpath=//a[contains(@class,'header-cart-link is-small')]
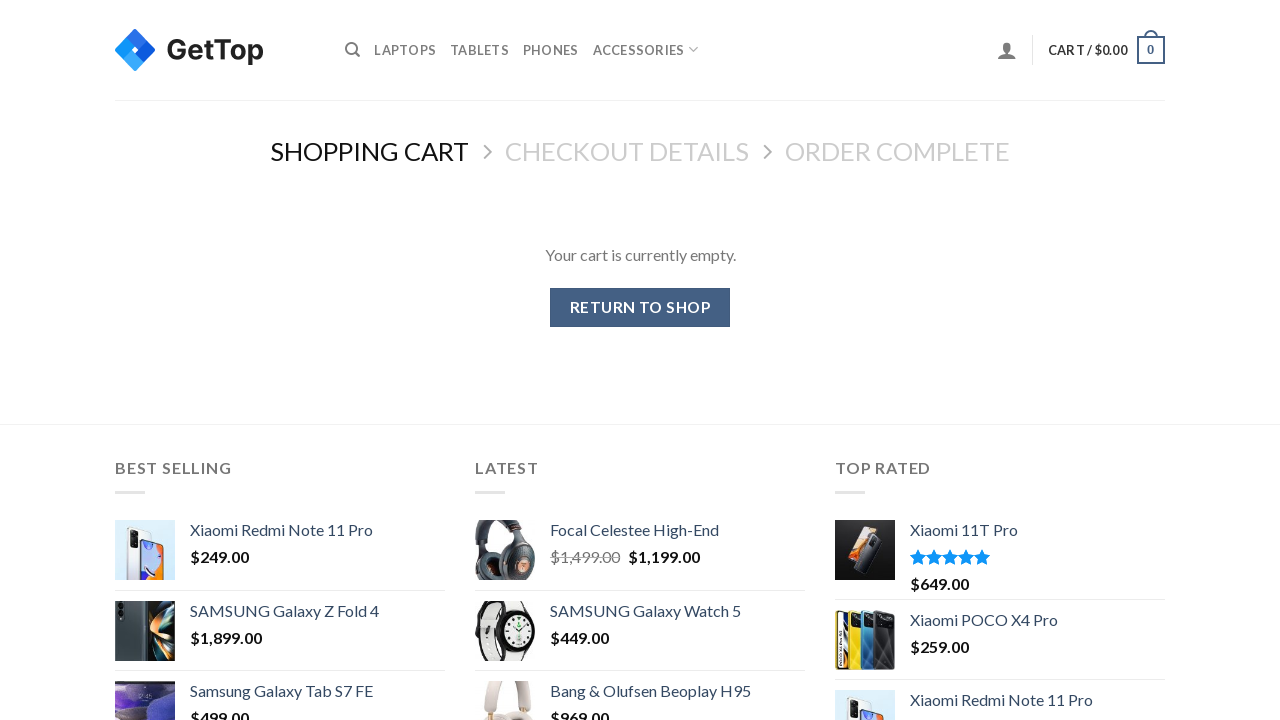

Empty cart message is displayed
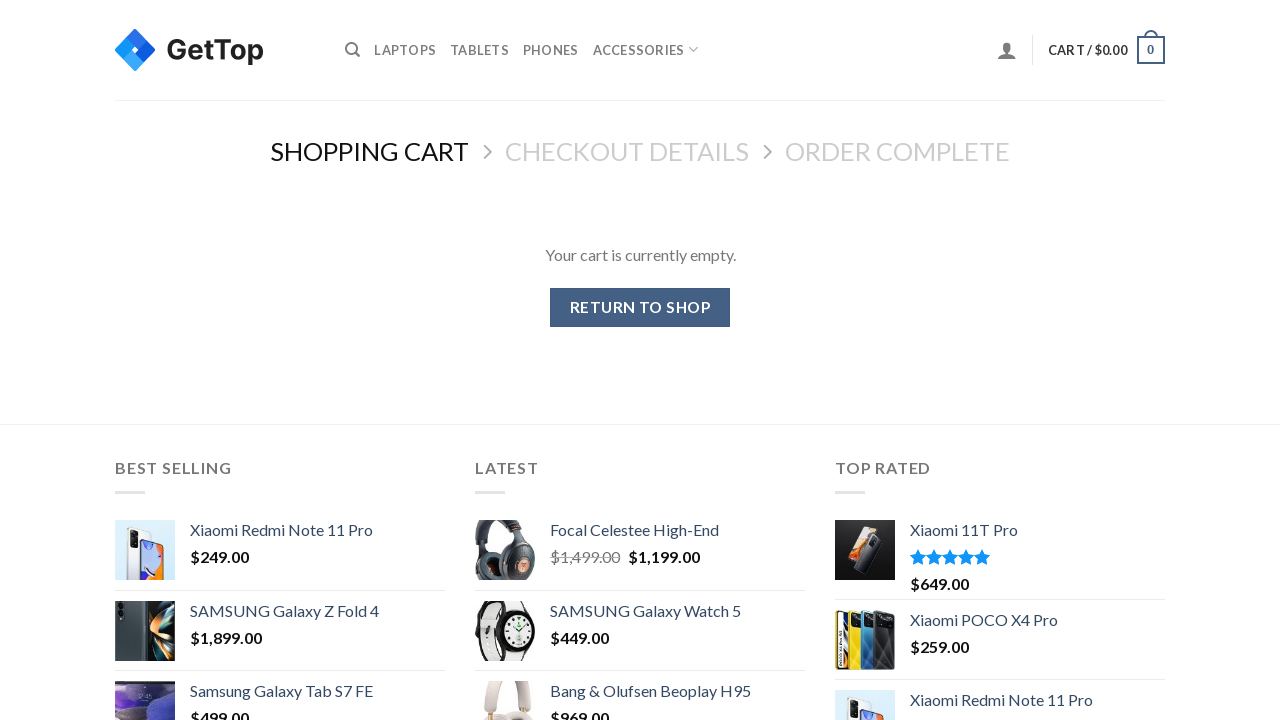

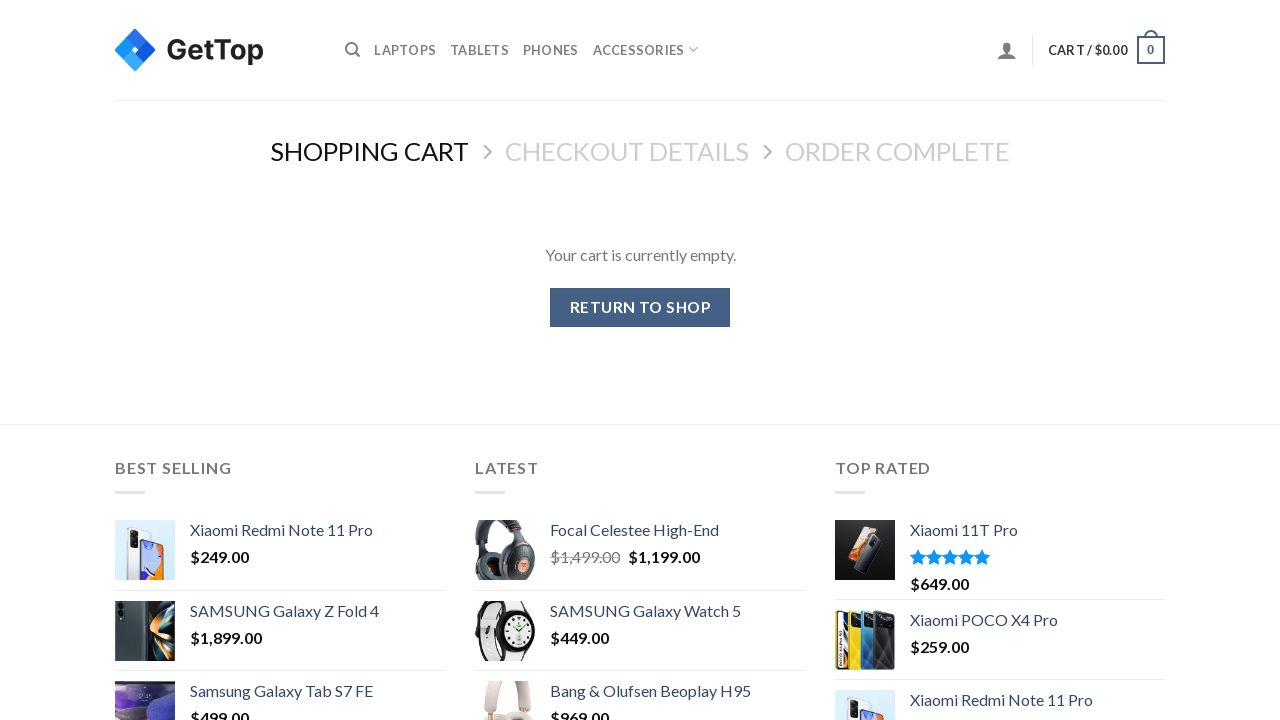